Opens the OrangeHRM demo login page and verifies that the username field is displayed on the page

Starting URL: https://opensource-demo.orangehrmlive.com/web/index.php/auth/login

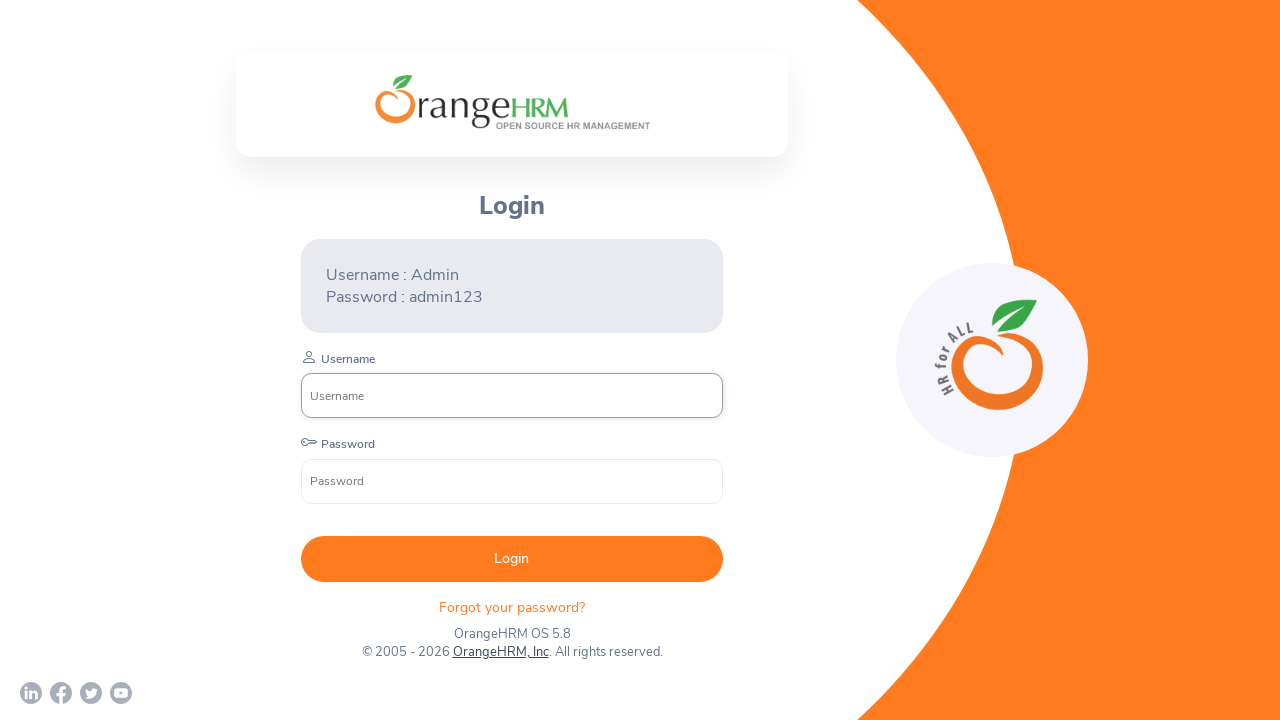

Waited for username field to become visible
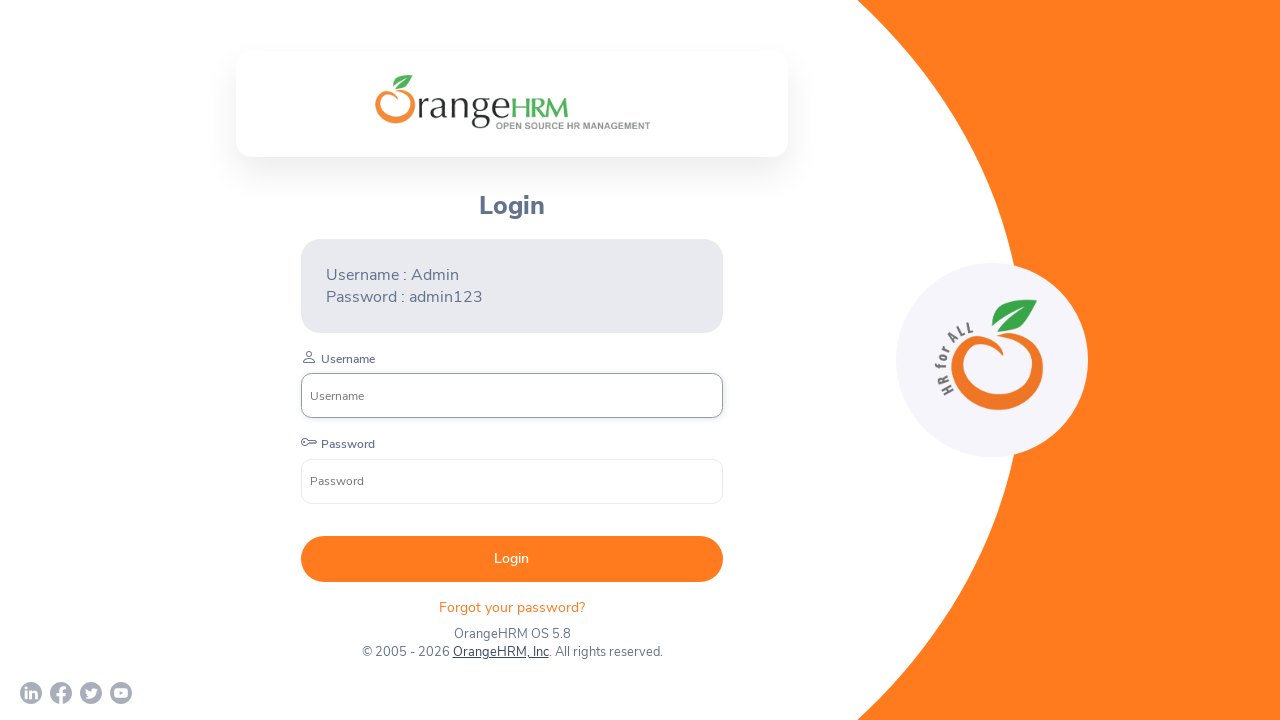

Located the username input field
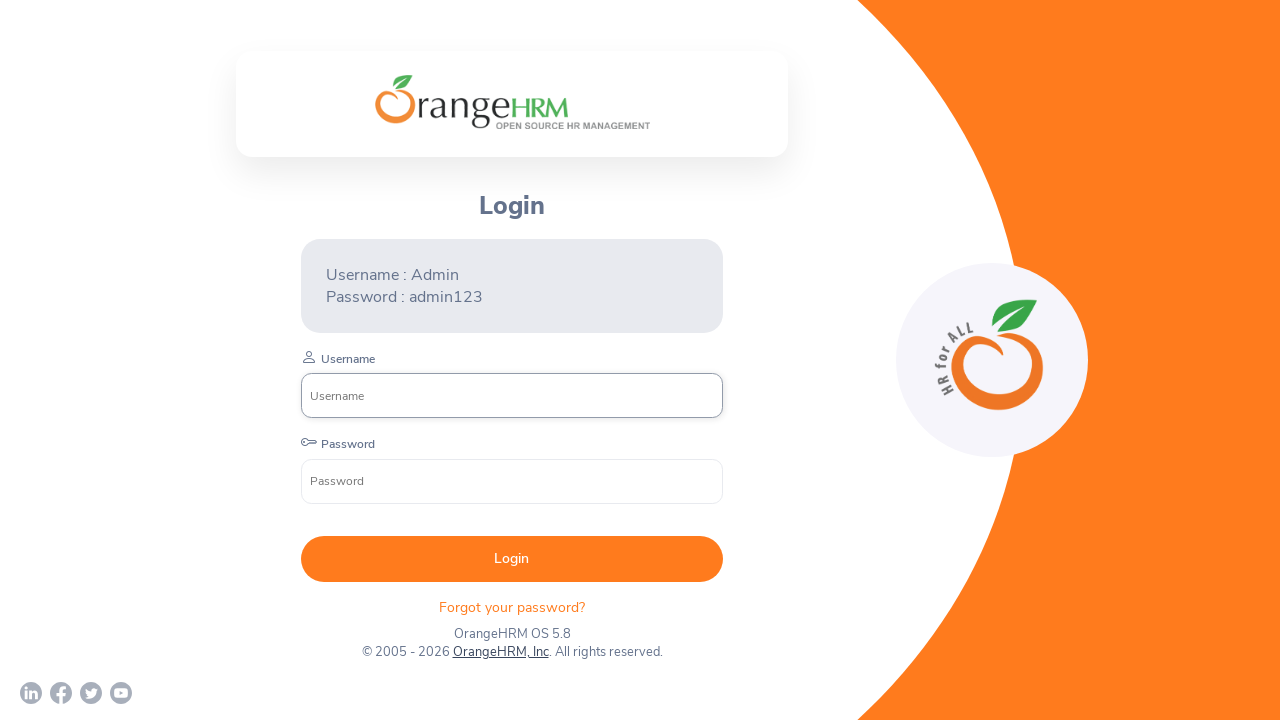

Verified that the username field is displayed on the page
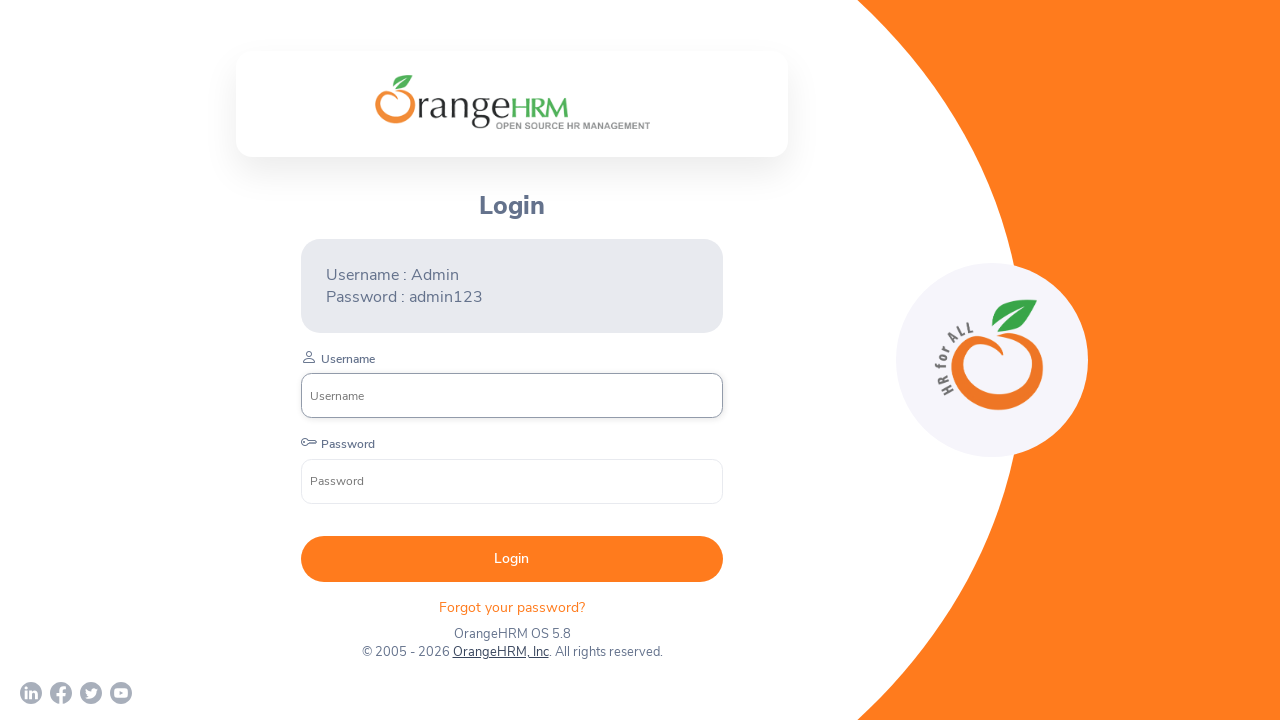

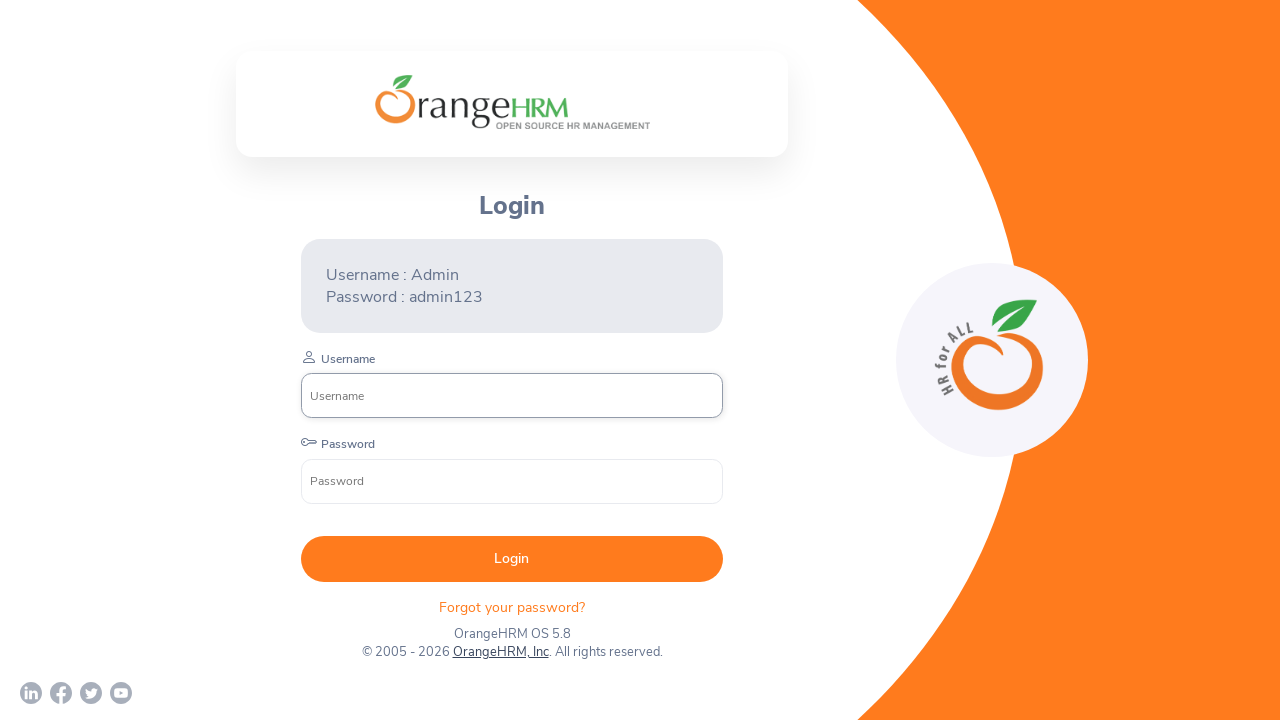